Tests the wild variety SNP search functionality by selecting wild crop type, gene ID options, and submitting a search query on the CicerSeq genomics database.

Starting URL: https://cegresources.icrisat.org/cicerseq/?page_id=3605

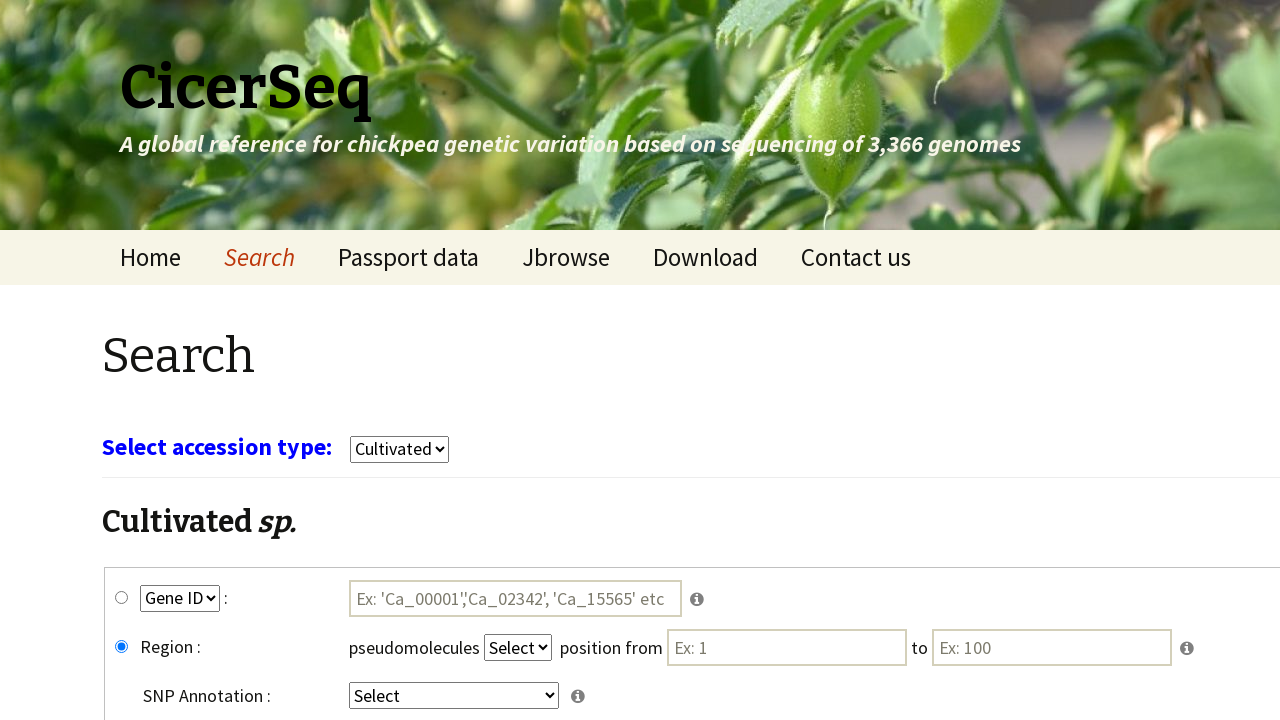

Waited for page to load
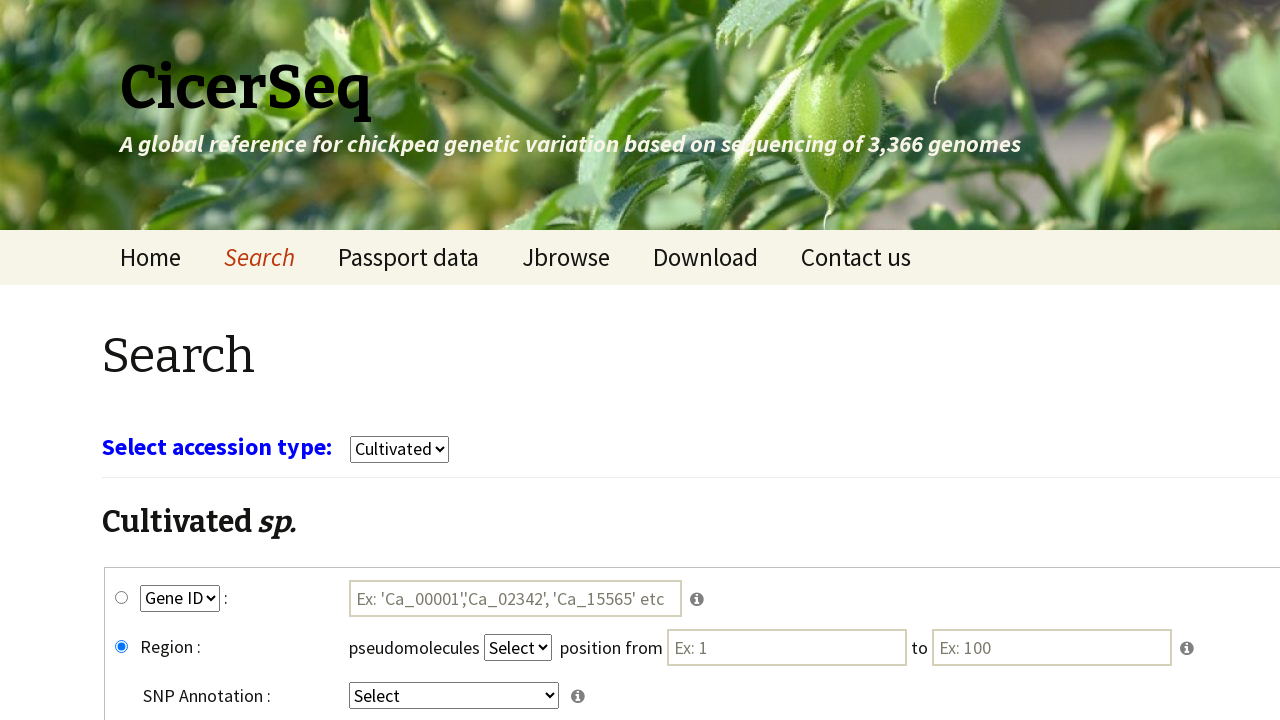

Selected 'wild' crop type from dropdown on select[name='select_crop']
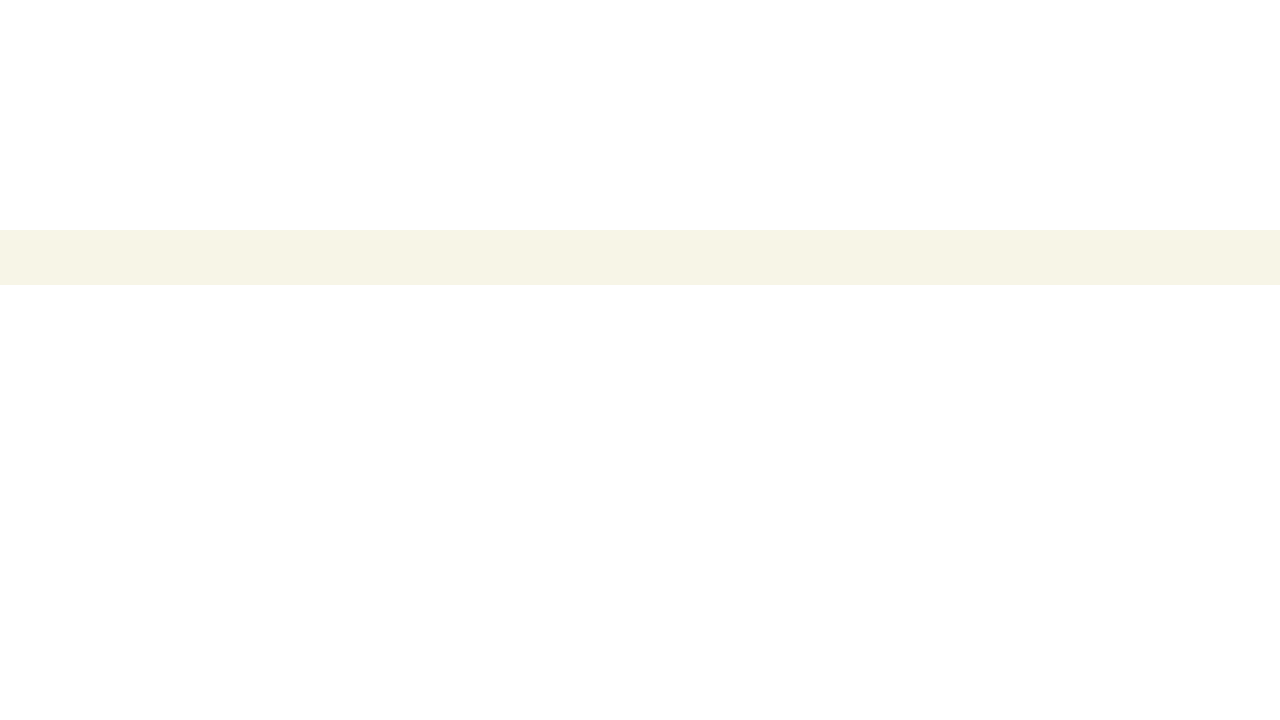

Clicked wgene_snp radio button at (122, 448) on #wgene_snp
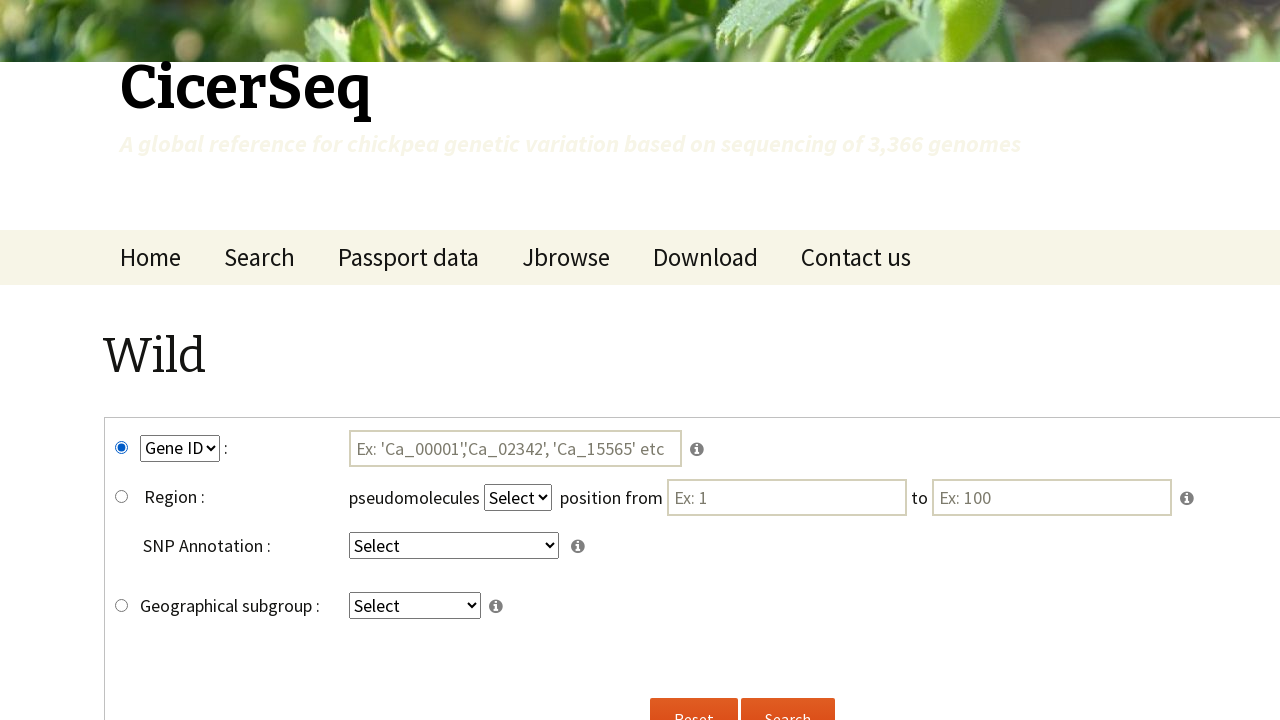

Selected 'GeneID' from key2 dropdown on select[name='key2']
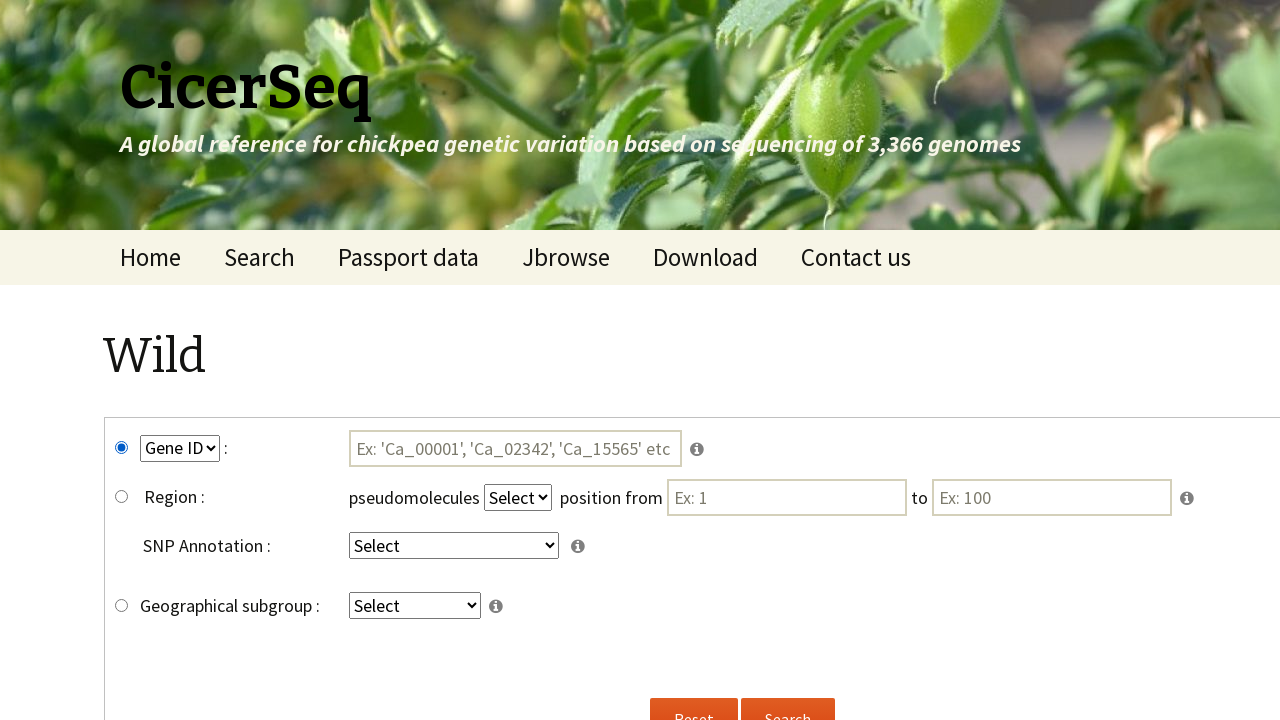

Selected 'intergenic' from key4 dropdown on select[name='key4']
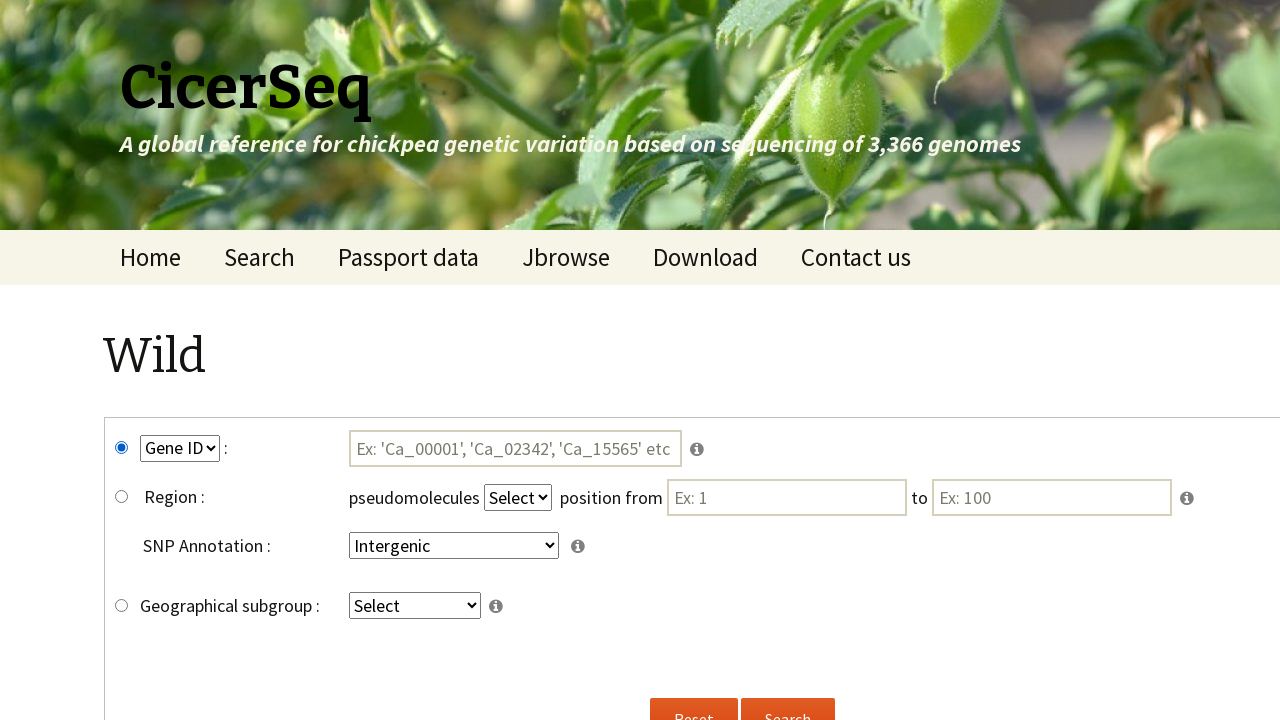

Filled gene ID field with 'Ca_00004' on #tmp3
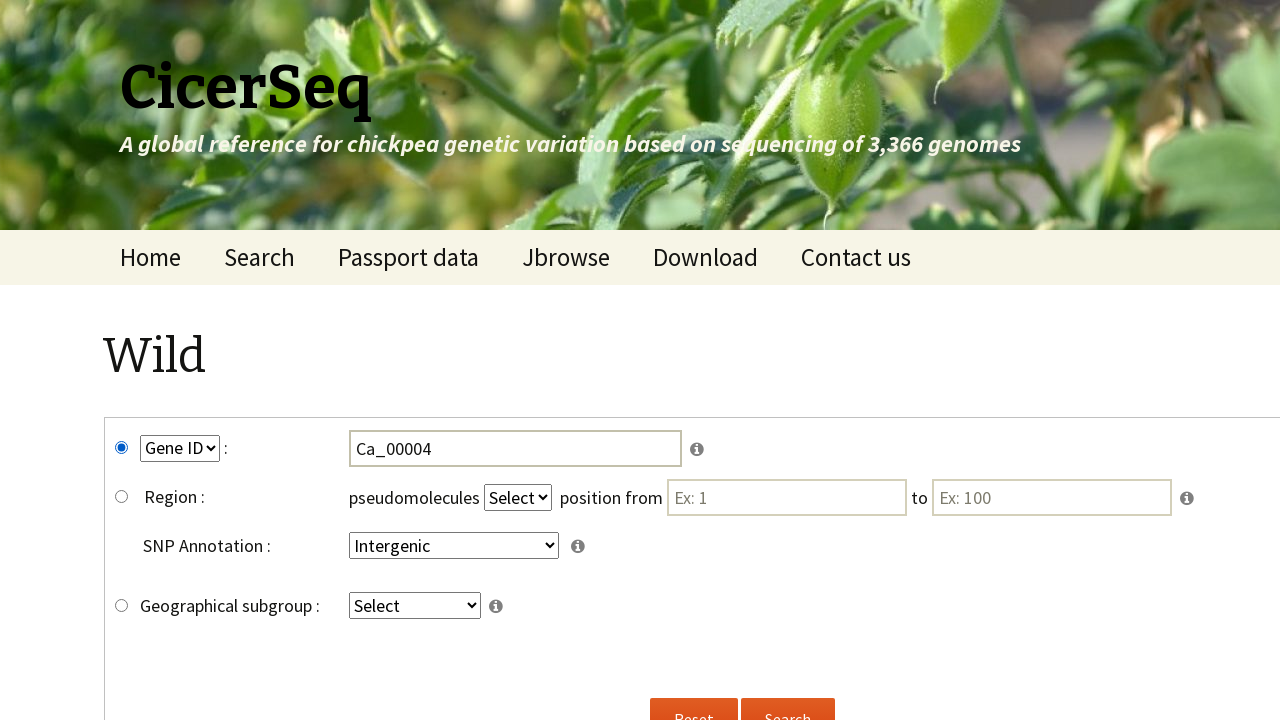

Clicked wild SNP search submit button at (788, 698) on input[name='submitw']
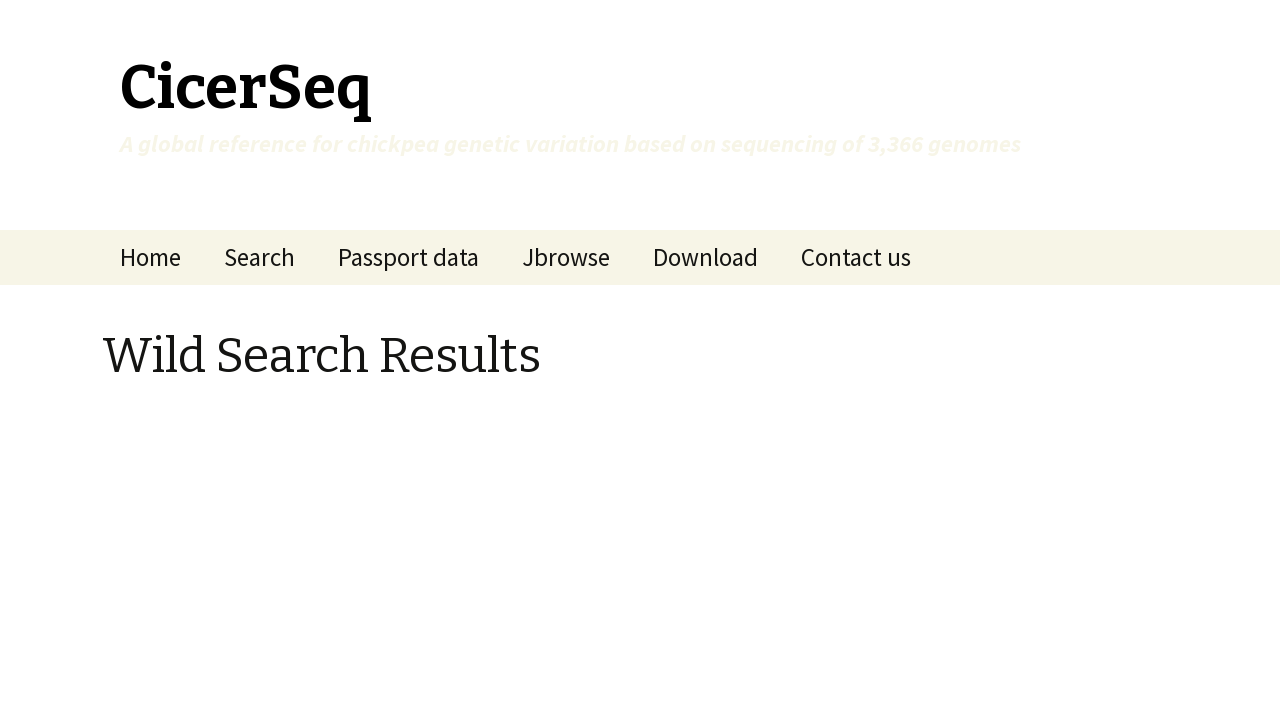

Waited for search results to load
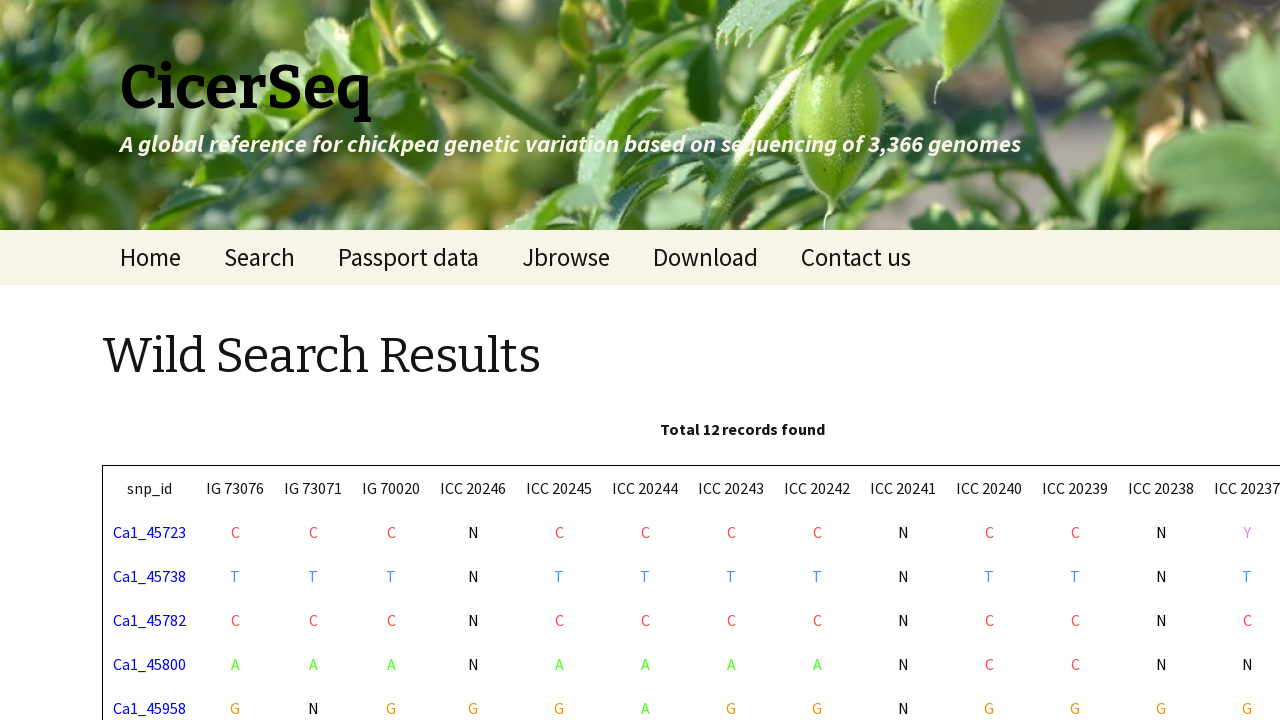

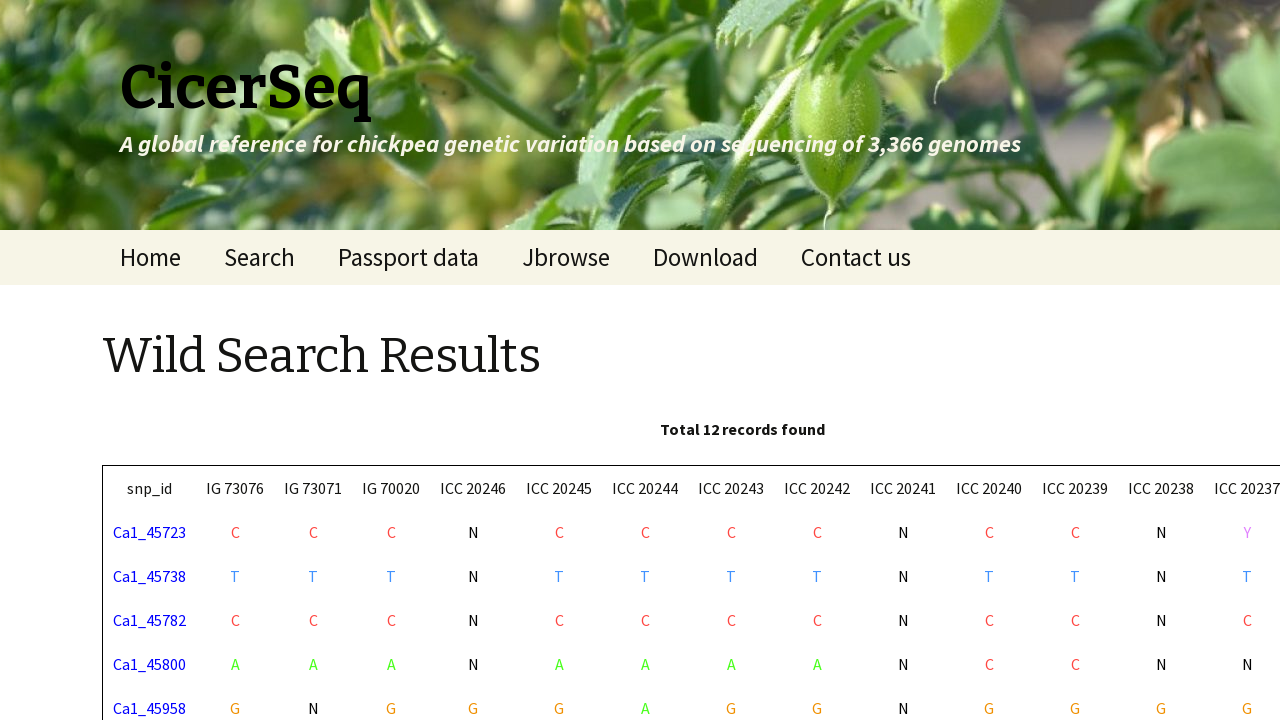